Tests a math quiz page by reading two numbers displayed on the page, calculating their sum, selecting the result from a dropdown menu, and submitting the answer.

Starting URL: http://suninjuly.github.io/selects1.html

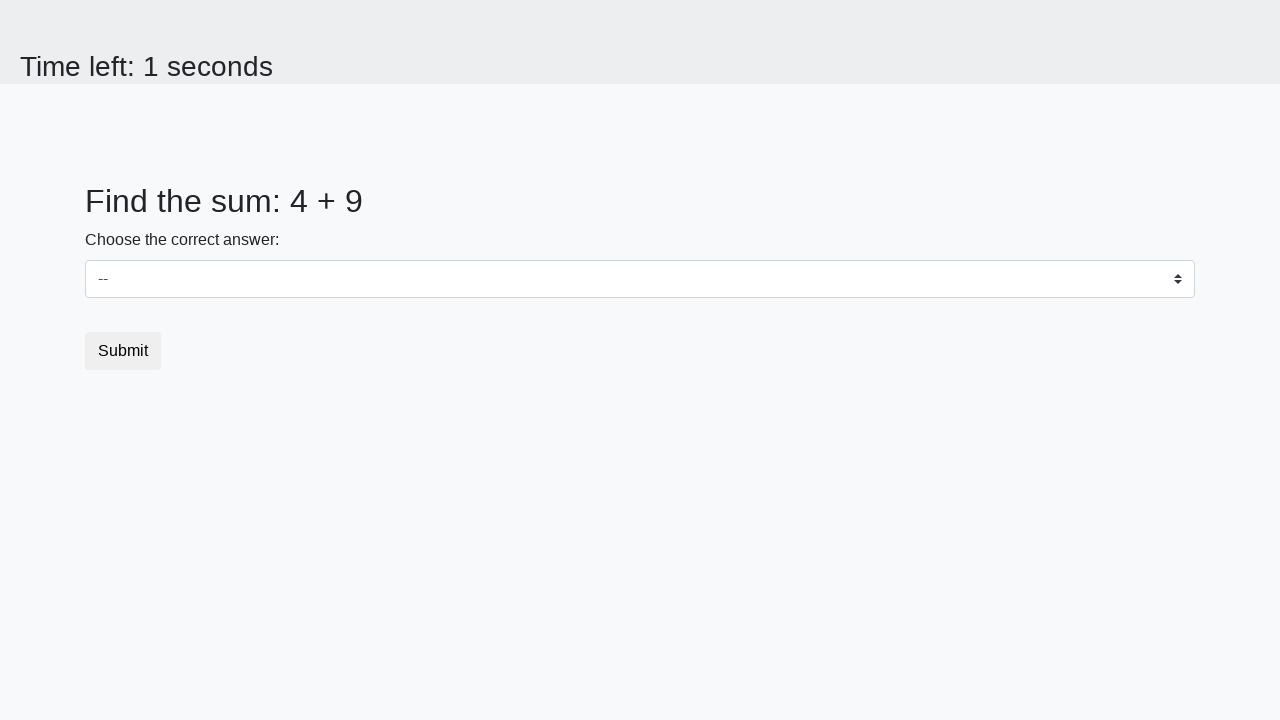

Located first number element (#num1)
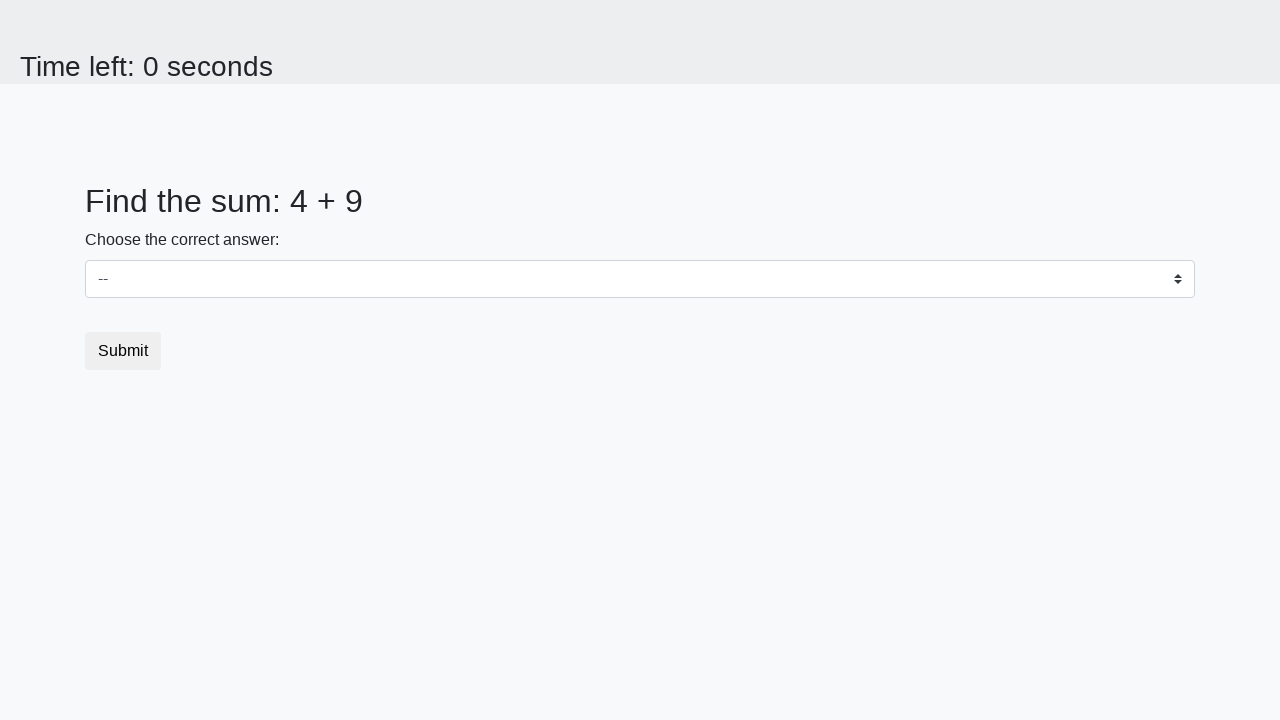

Located second number element (#num2)
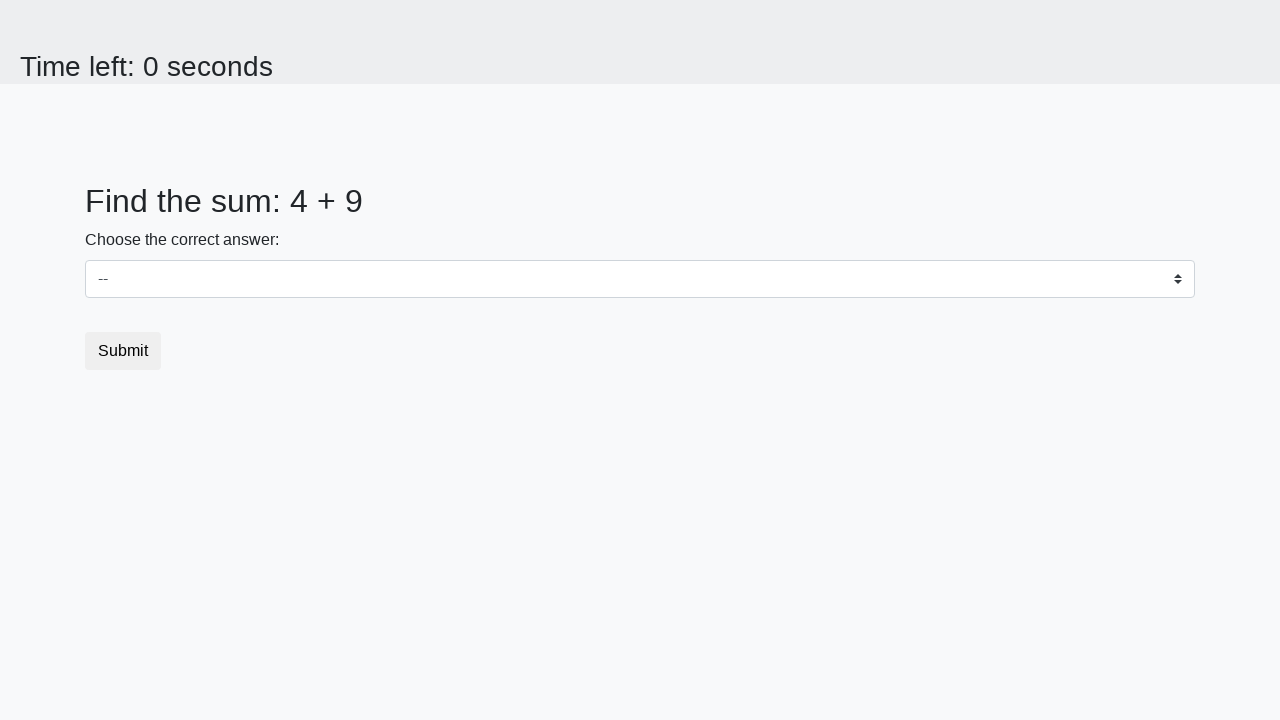

Retrieved first number: 4
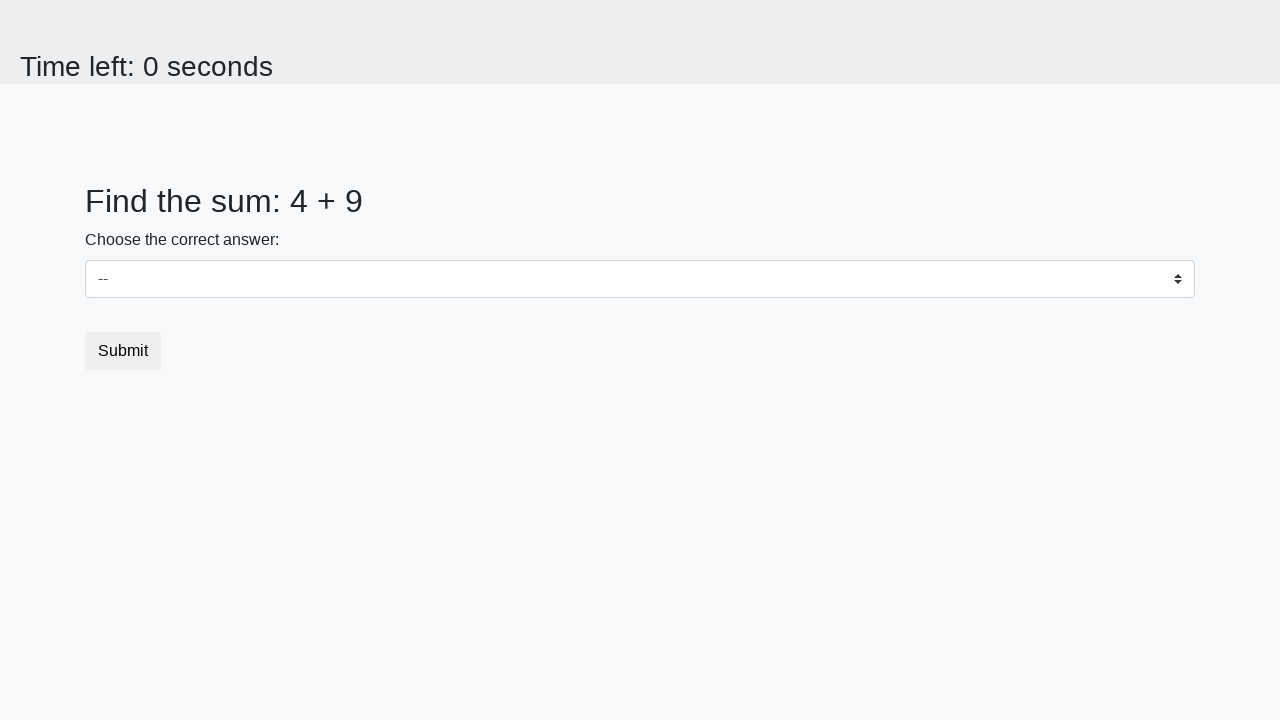

Retrieved second number: 9
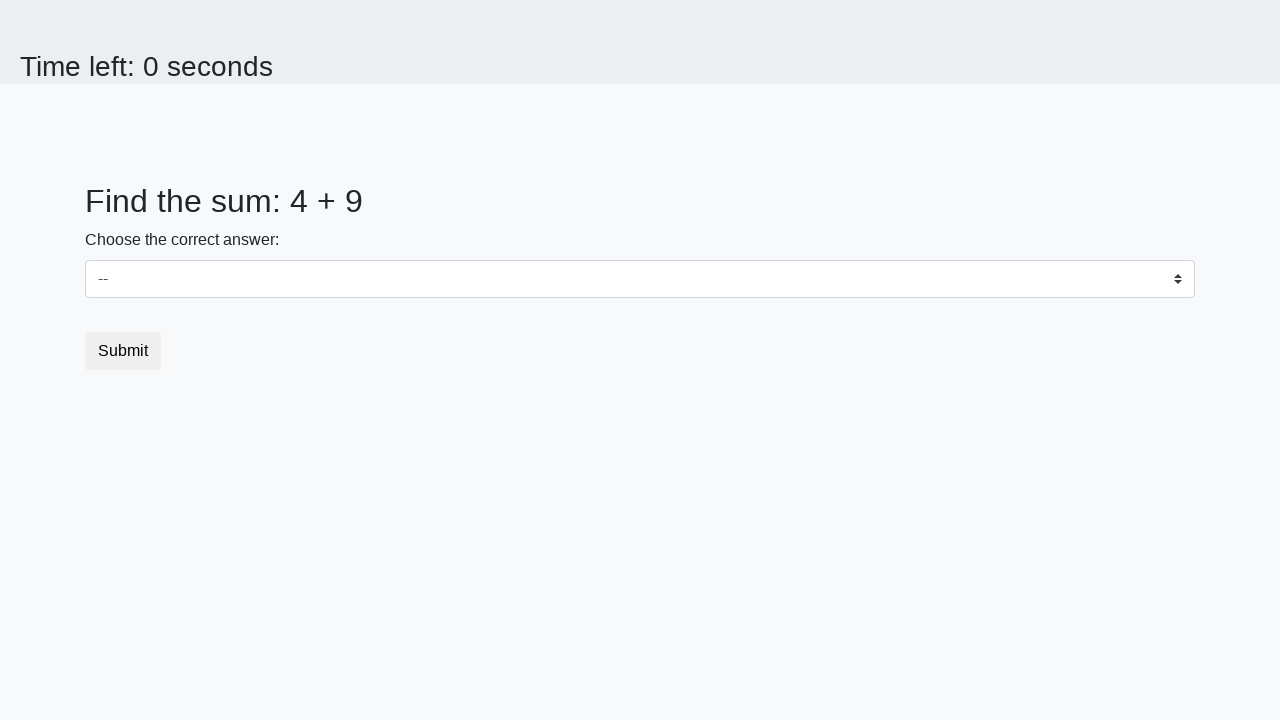

Calculated sum: 4 + 9 = 13
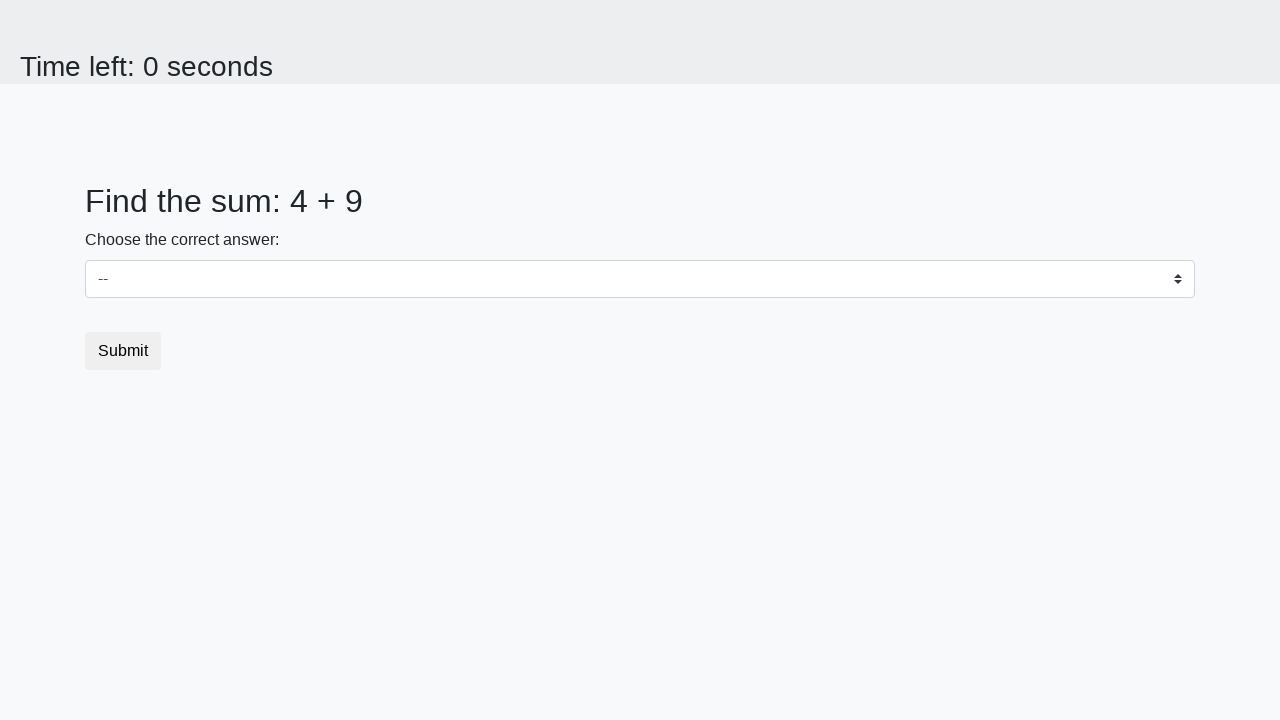

Selected calculated result '13' from dropdown menu on select[id]
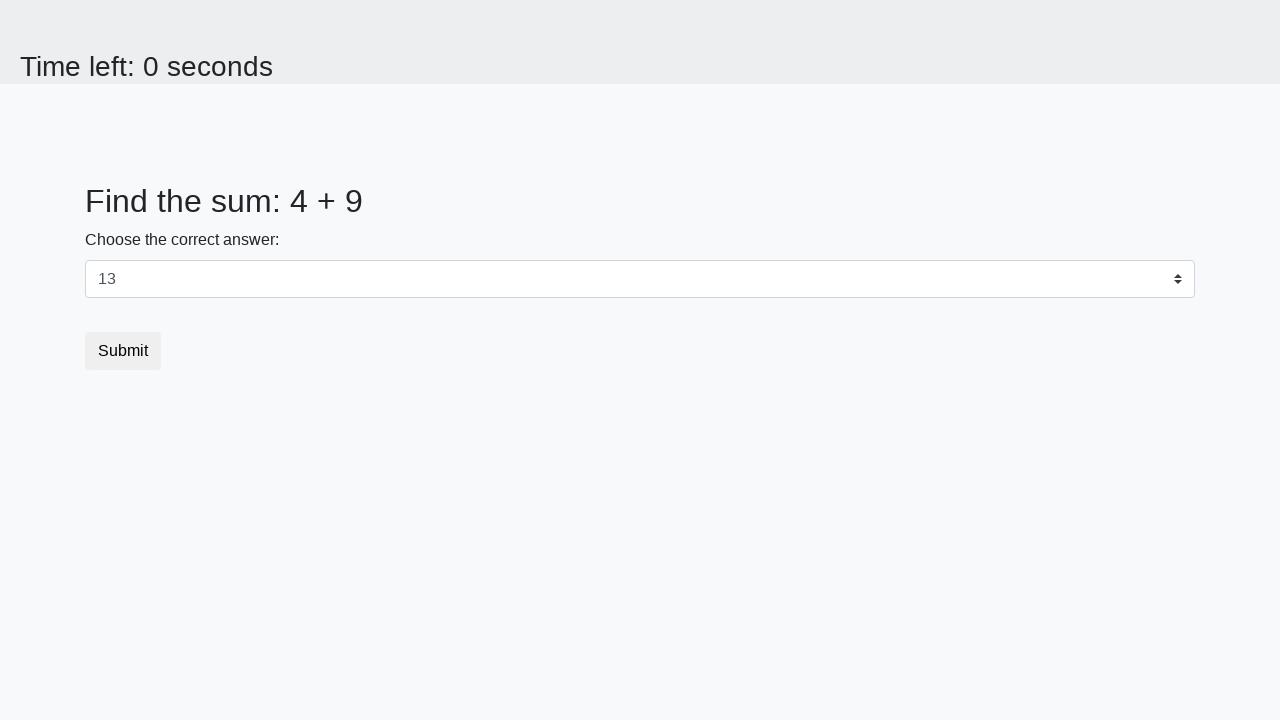

Clicked submit button to submit the answer at (123, 351) on button.btn
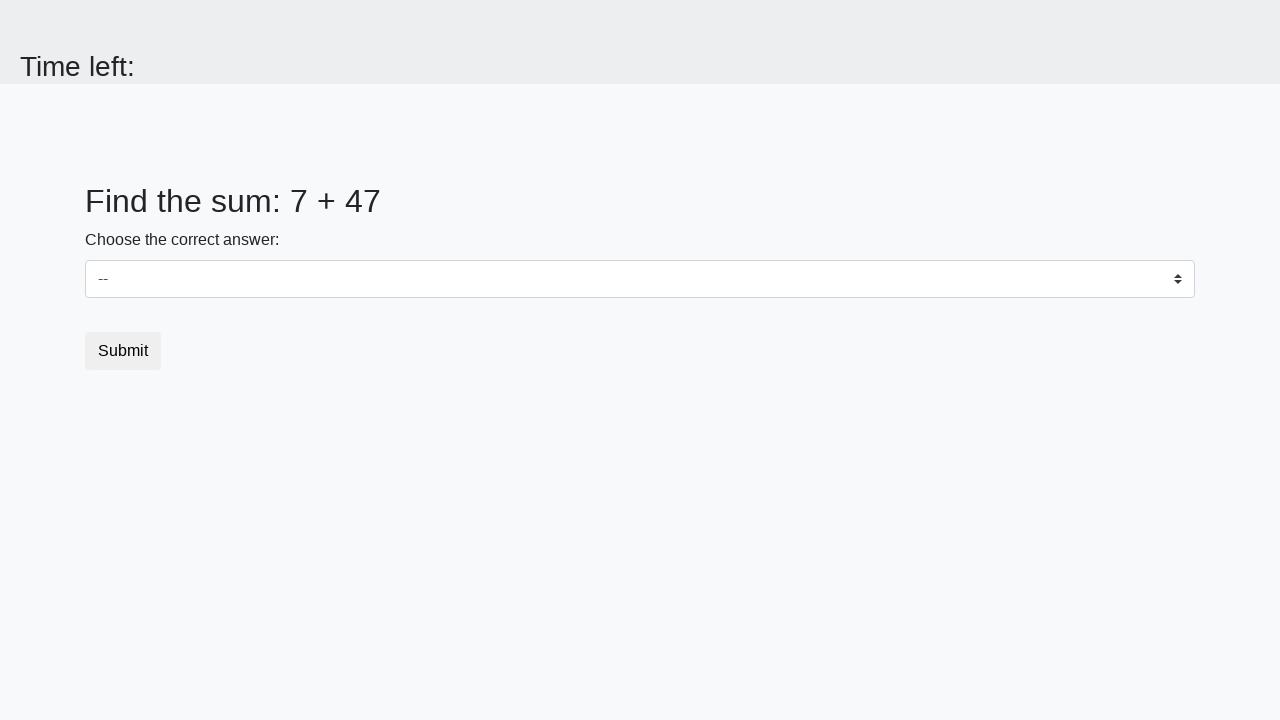

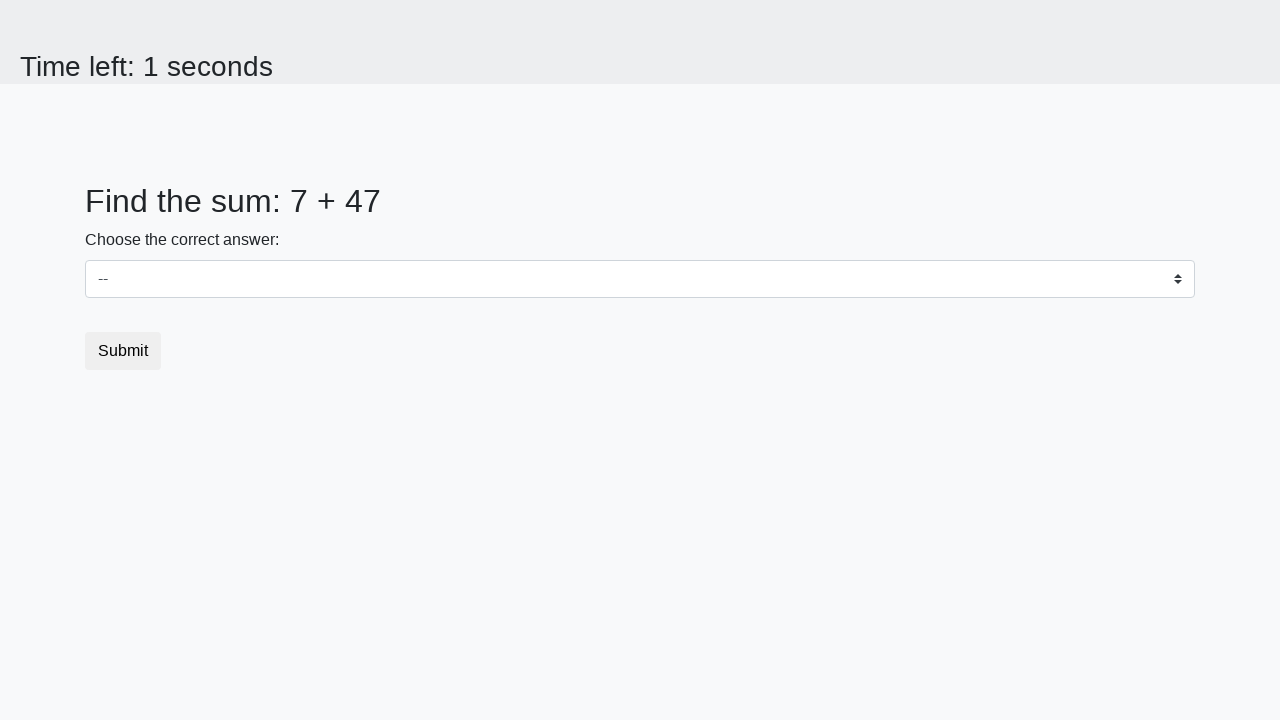